Tests HTML5 form validation messages by clicking submit without filling fields, then filling fields one by one and verifying validation messages for name, password, email (including invalid email format), and address dropdown.

Starting URL: https://automationfc.github.io/html5/index.html

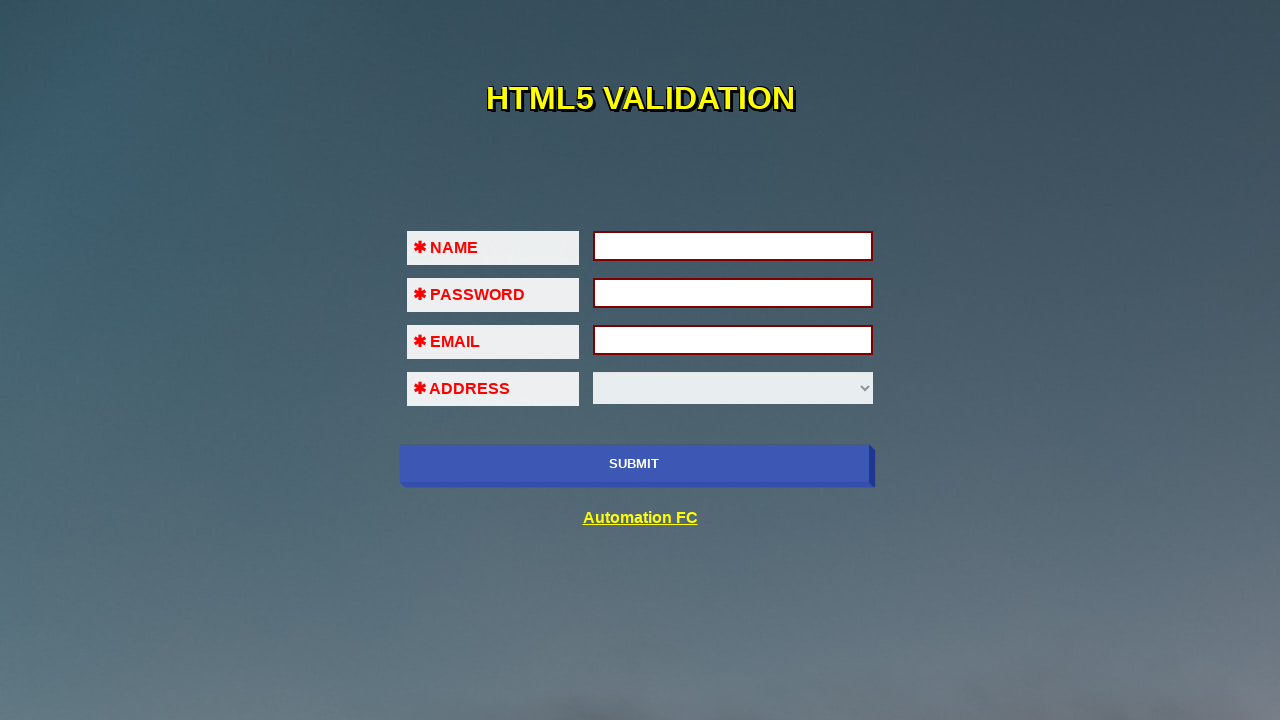

Page loaded and DOM content ready
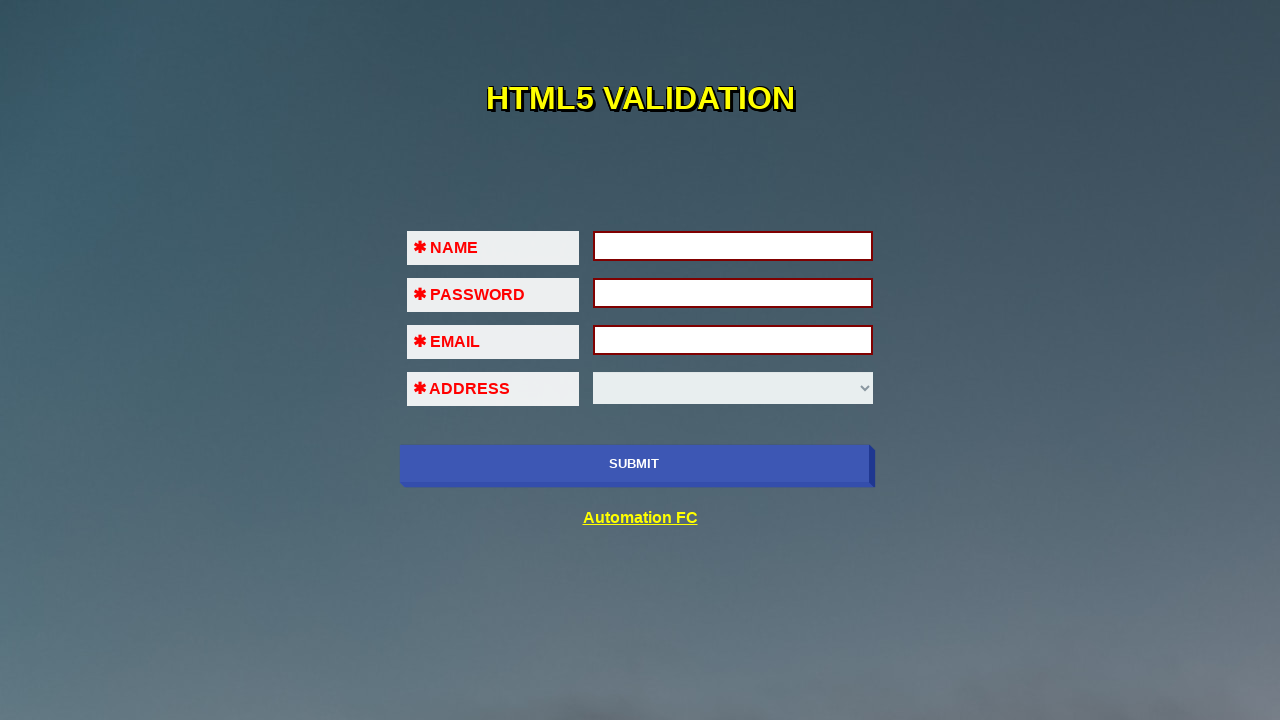

Clicked submit button to trigger initial validation with empty fields at (634, 464) on input[name='submit-btn']
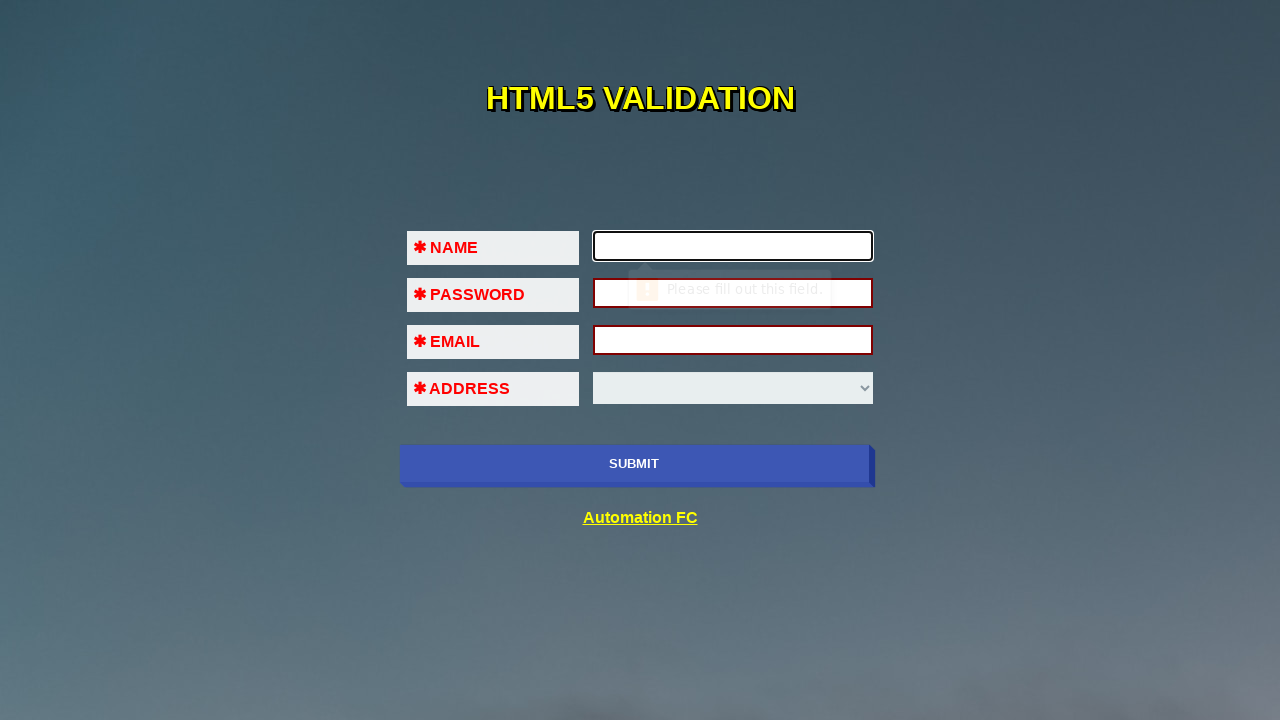

Filled name field with 'tram' on input#fname
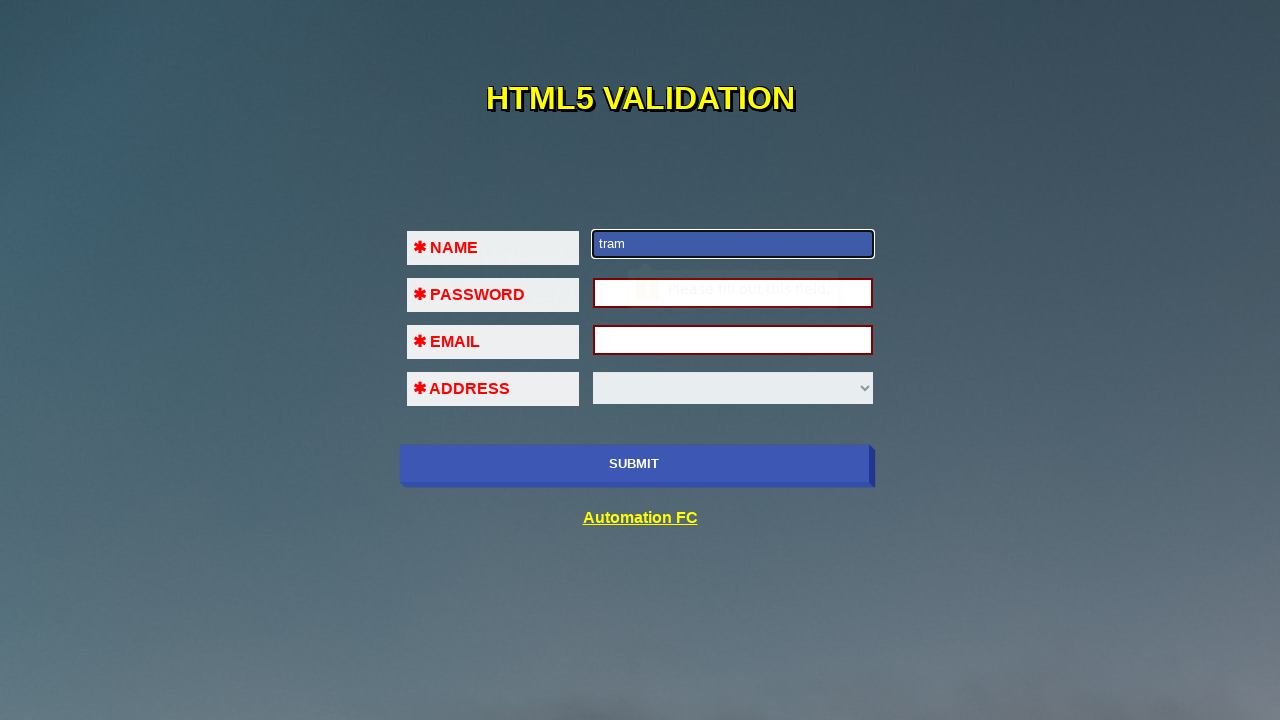

Clicked submit button to trigger password validation at (634, 464) on input[name='submit-btn']
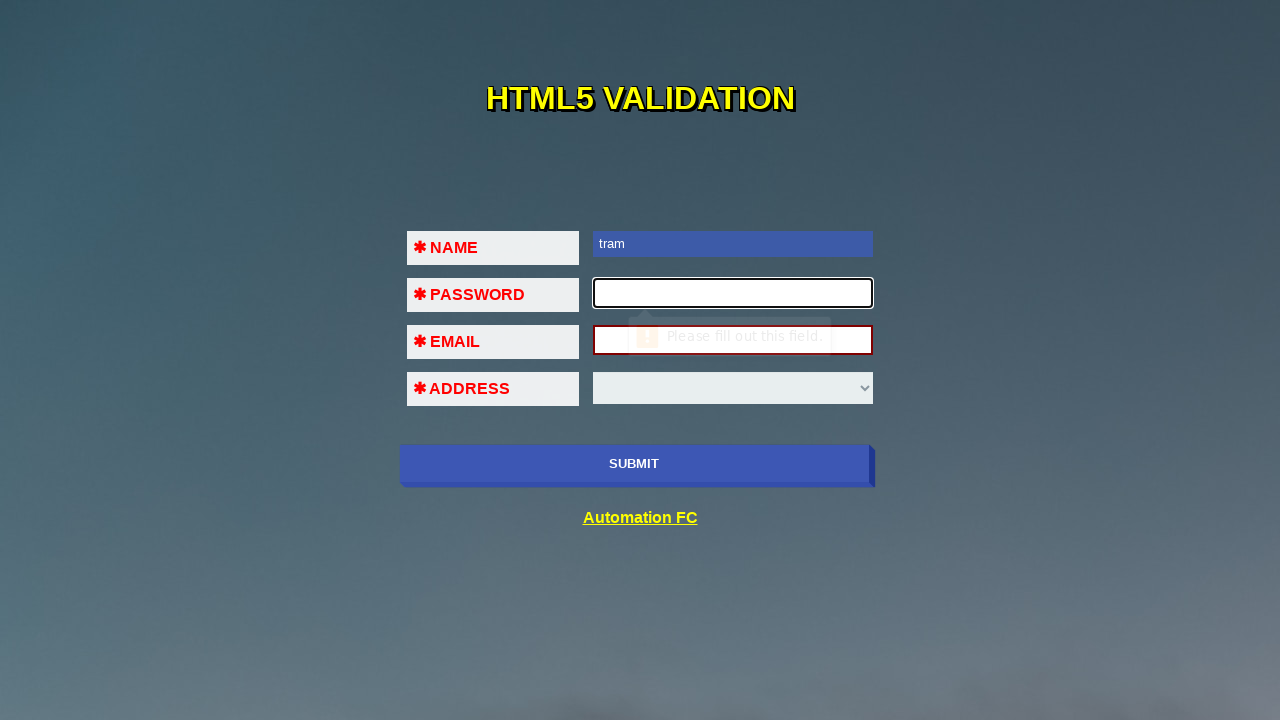

Filled password field with '123456' on input#pass
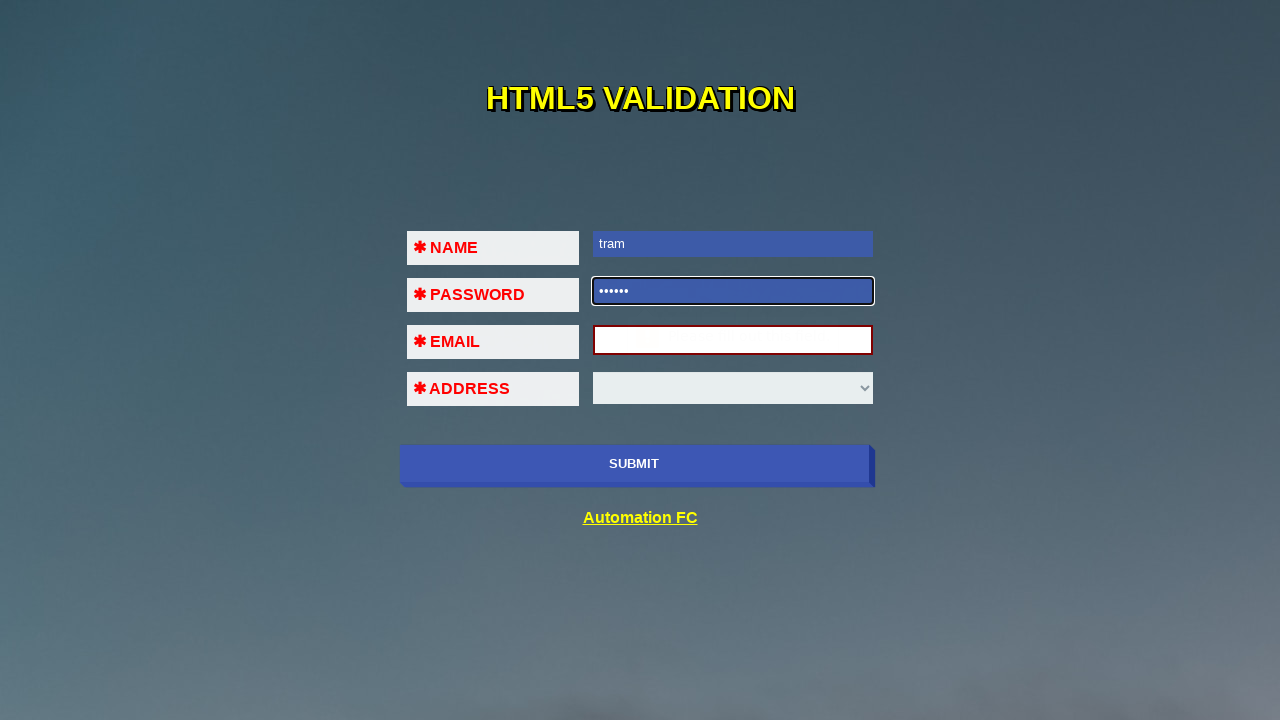

Clicked submit button to trigger email validation at (634, 464) on input[name='submit-btn']
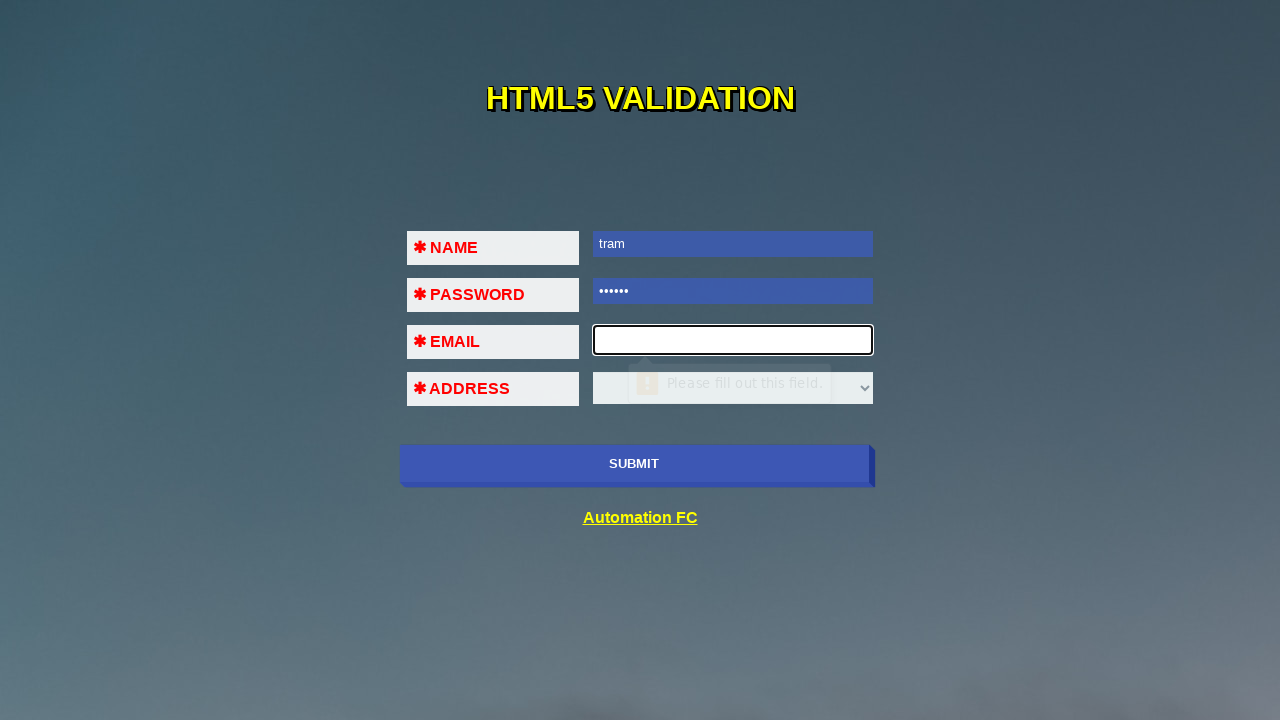

Filled email field with invalid value 'abc' on input#em
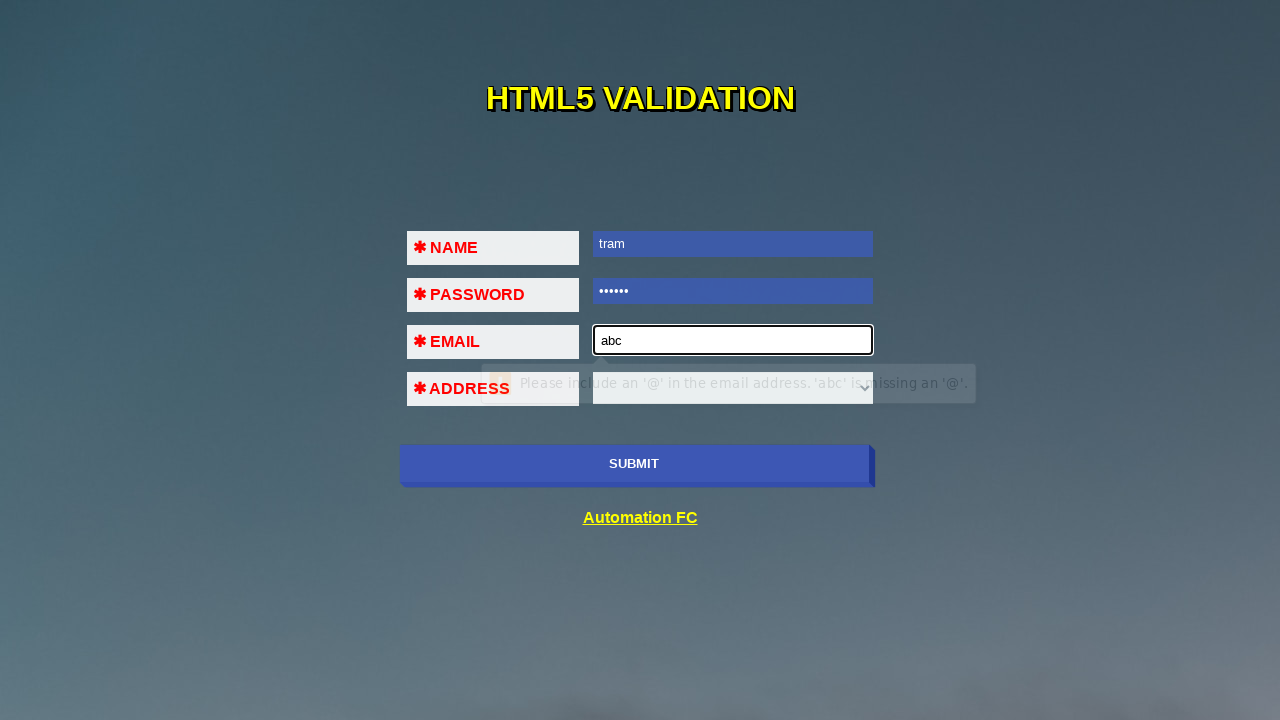

Clicked submit button to trigger email format validation message at (634, 464) on input[name='submit-btn']
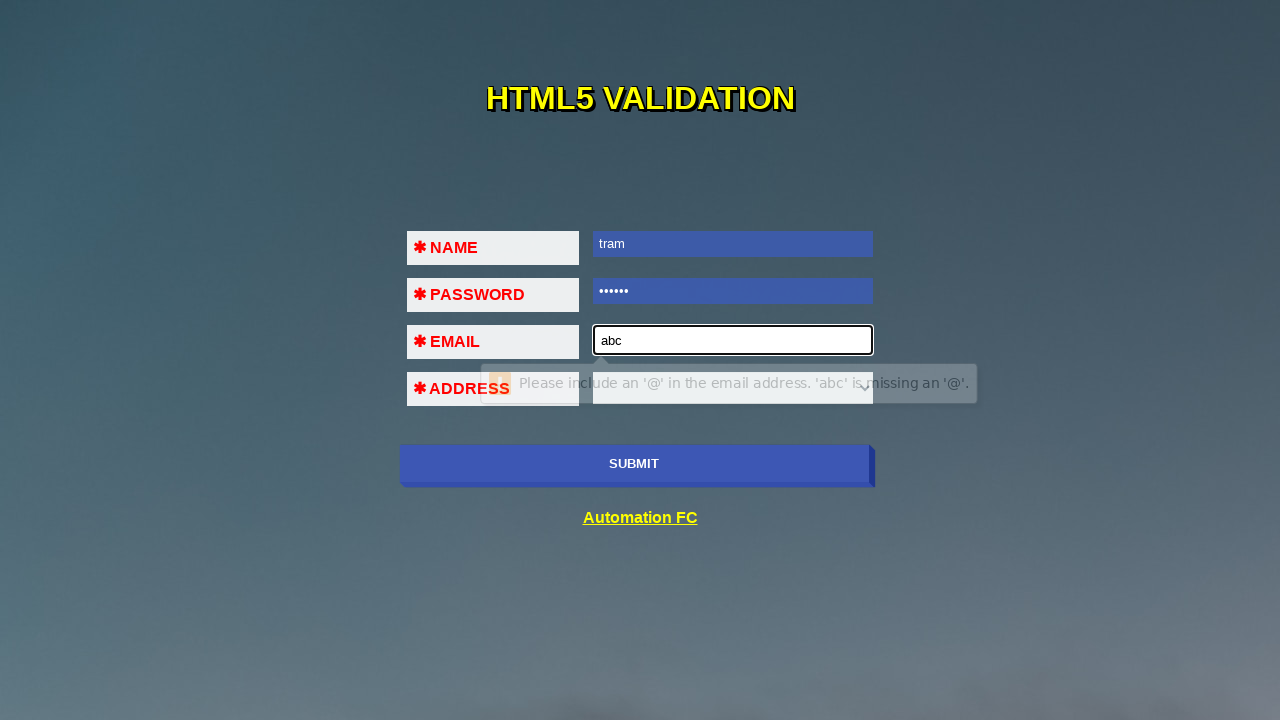

Filled email field with valid value 'abc@gmail.com' on input#em
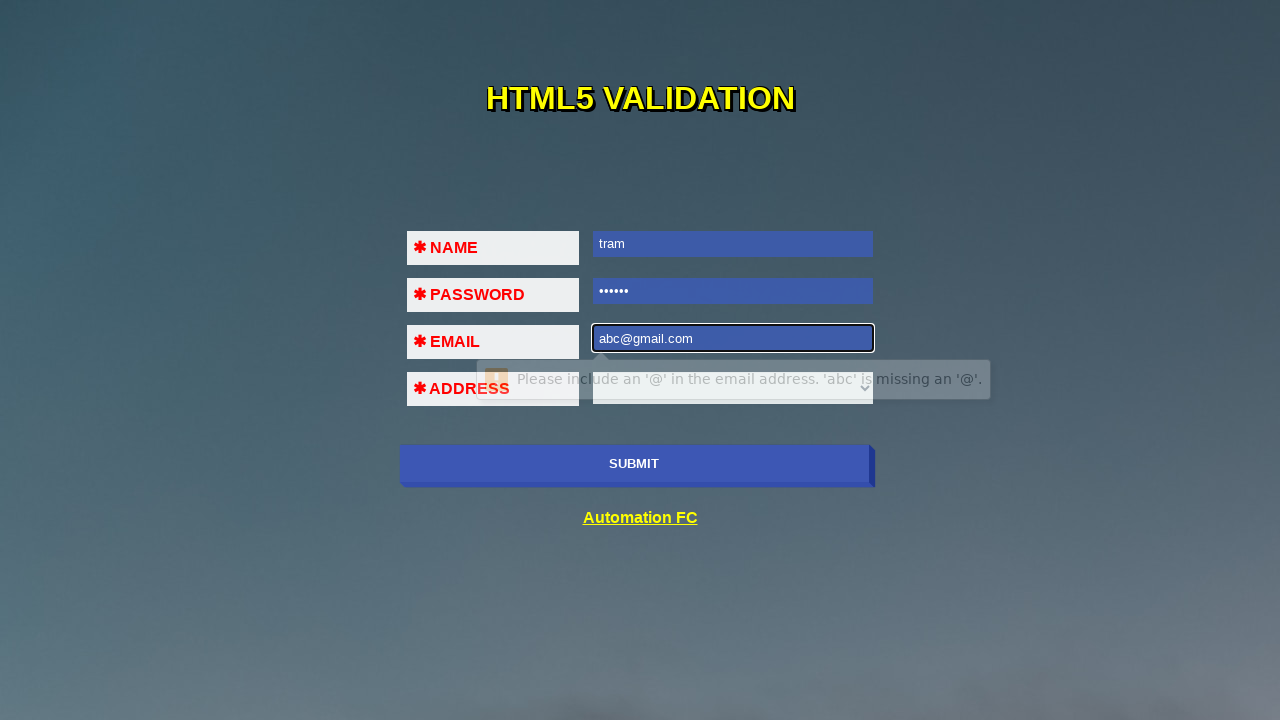

Clicked submit button to trigger address dropdown validation at (634, 464) on input[name='submit-btn']
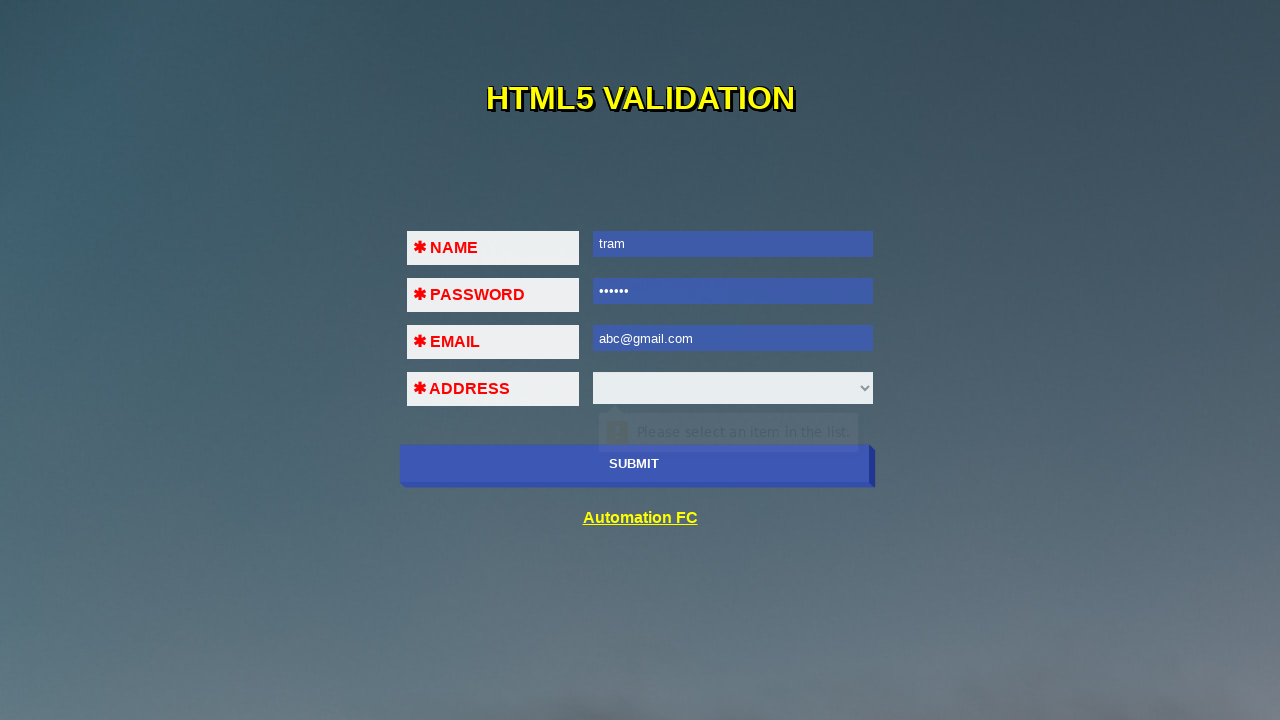

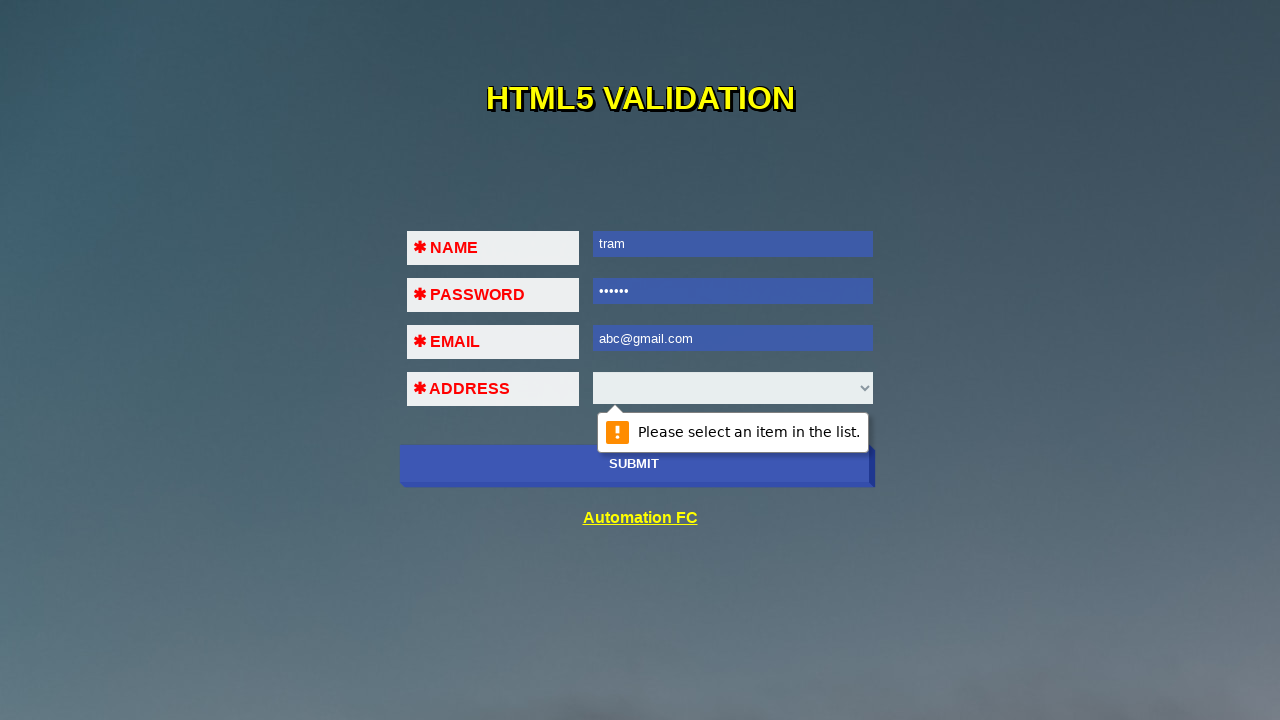